Tests navigation to an alerted page by clicking a button, accepting a confirmation alert, verifying a second alert's text, accepting it, and confirming the correct page URL is loaded

Starting URL: https://uljanovs.github.io/site/examples/alerts_popups

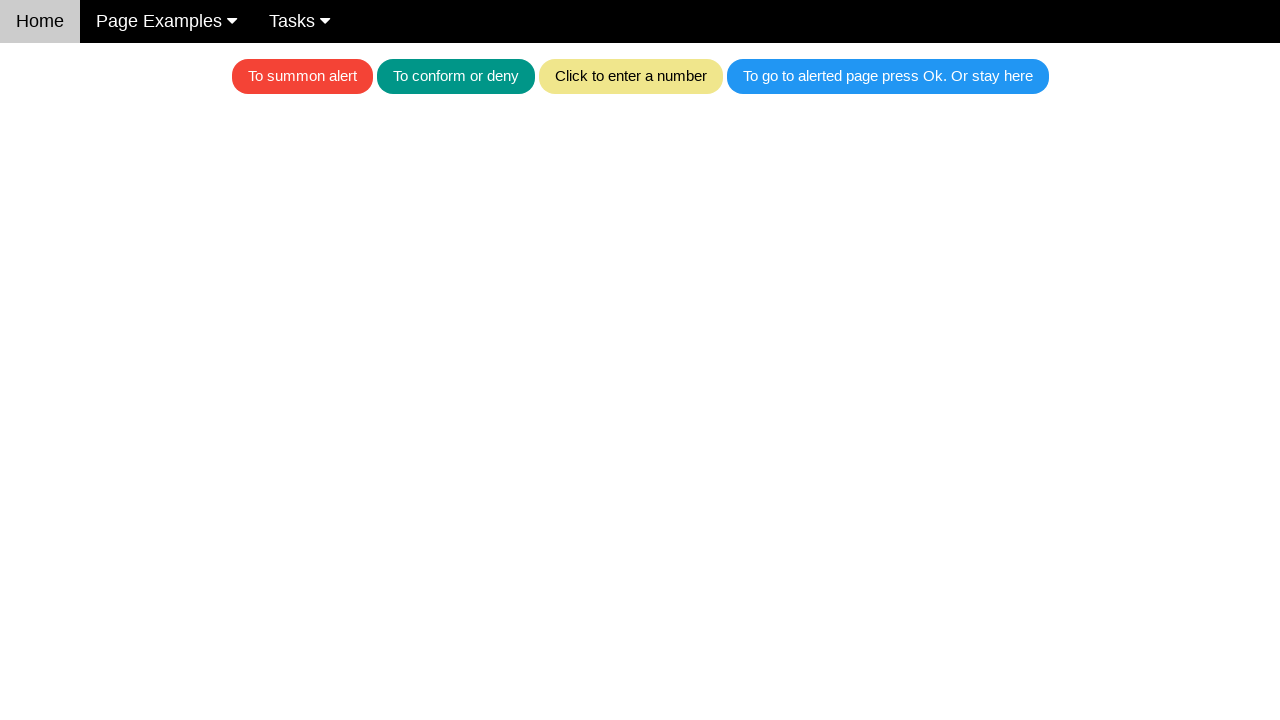

Set up dialog handler to accept alerts
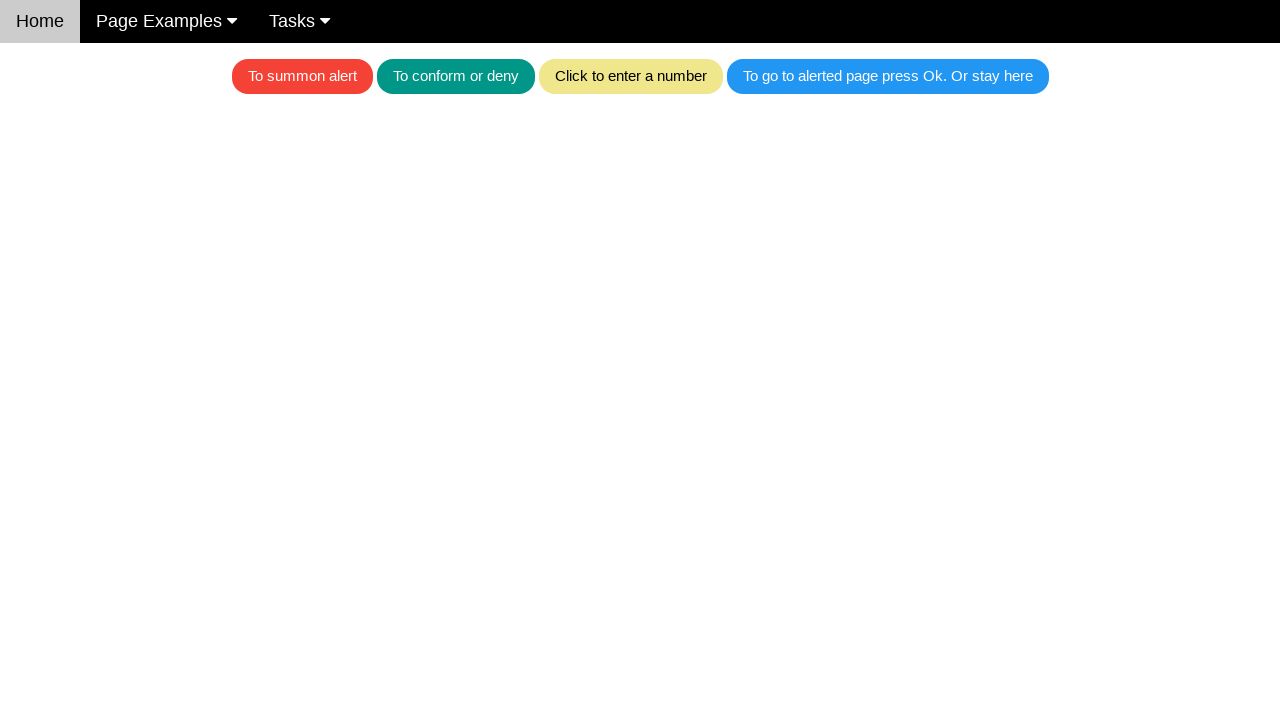

Clicked blue button to trigger first alert at (888, 76) on .w3-blue
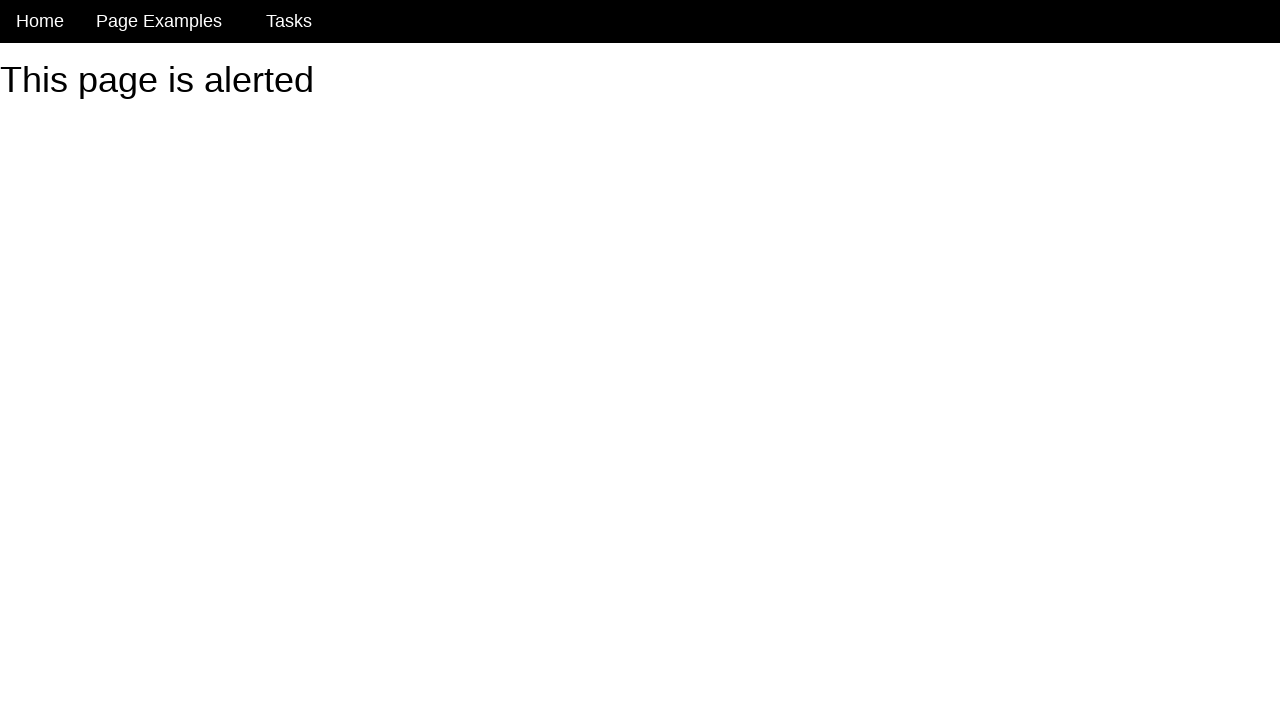

Navigation to alerted page completed
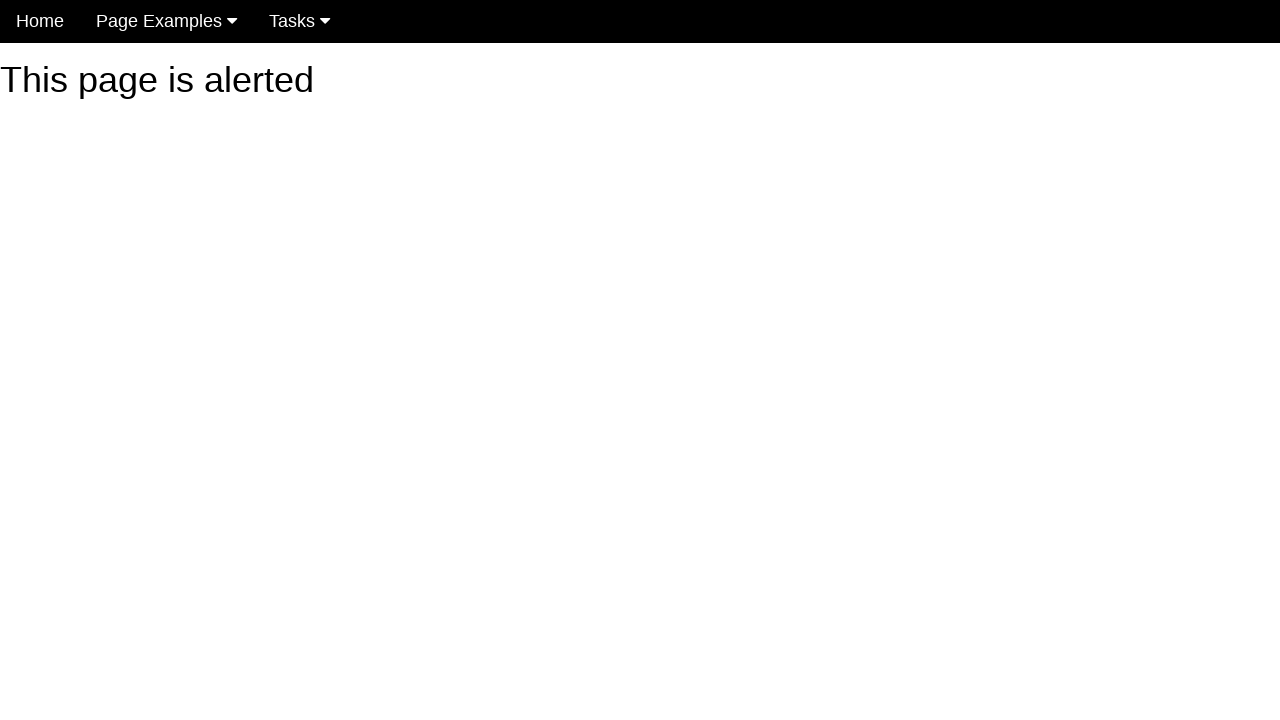

Verified correct page URL is loaded
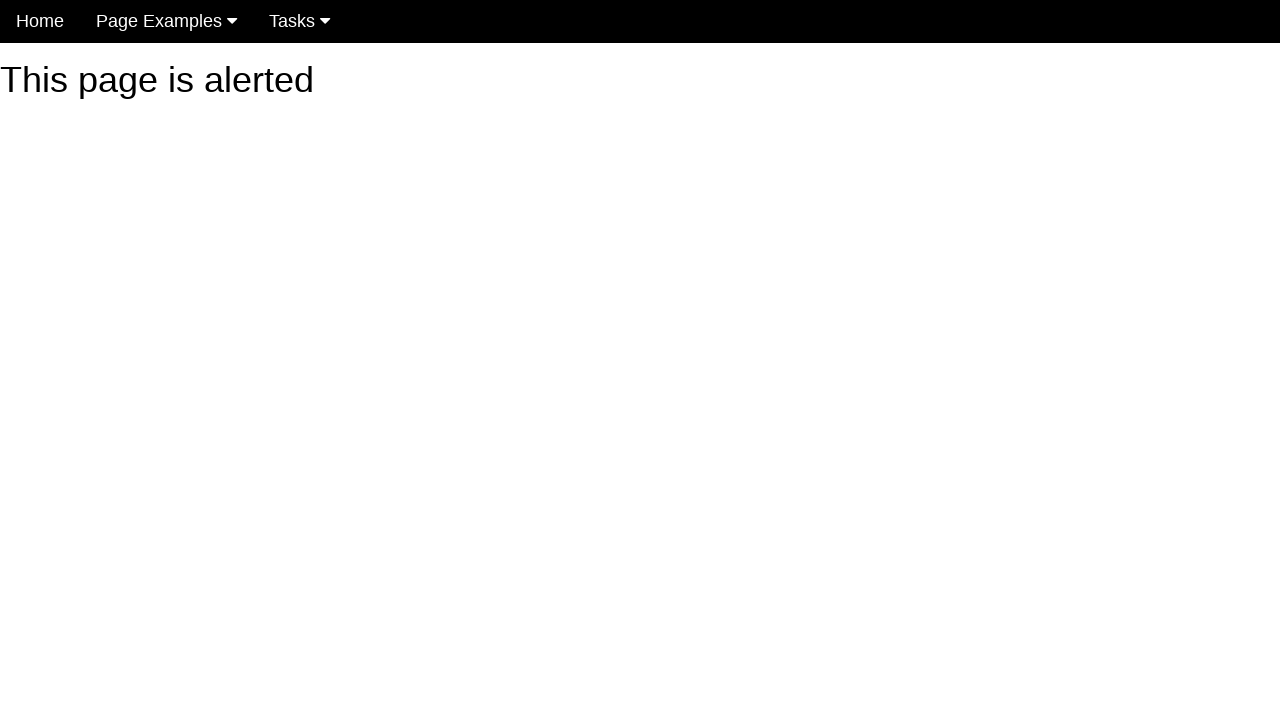

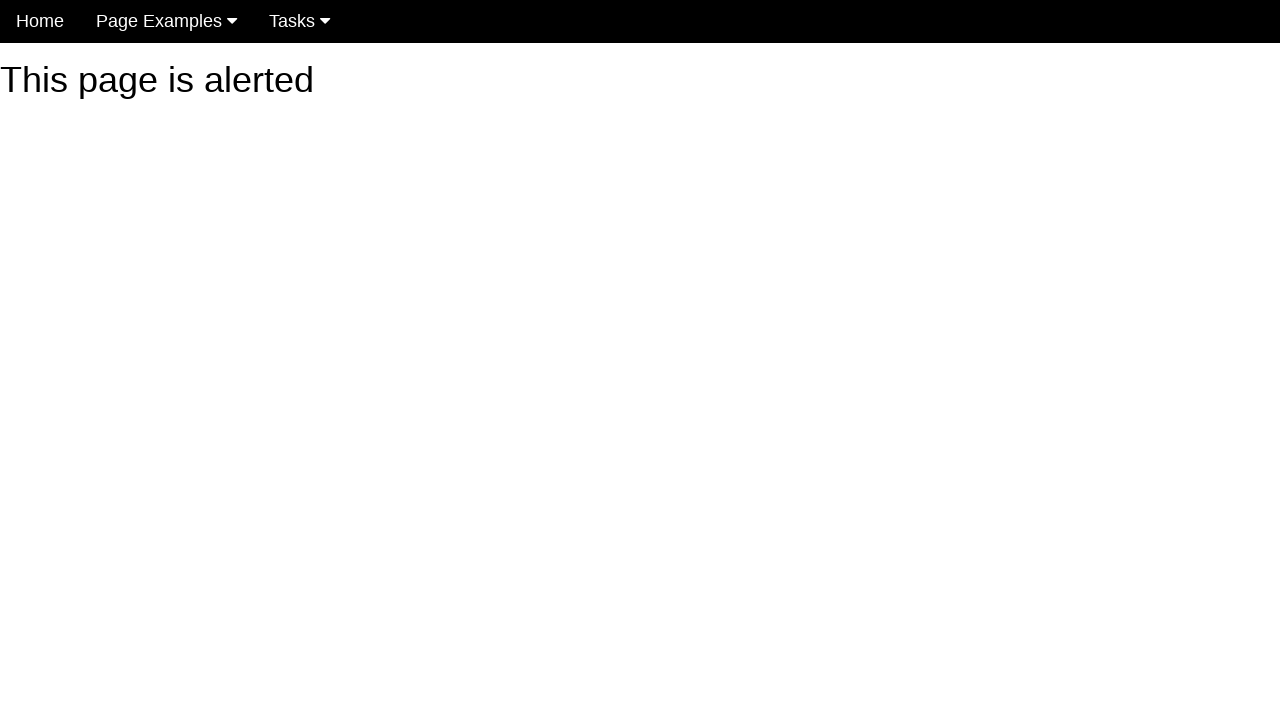